Tests window handling by clicking a link that opens a new window, extracting email text from the child window, and entering it in the parent window's username field

Starting URL: https://rahulshettyacademy.com/loginpagePractise/

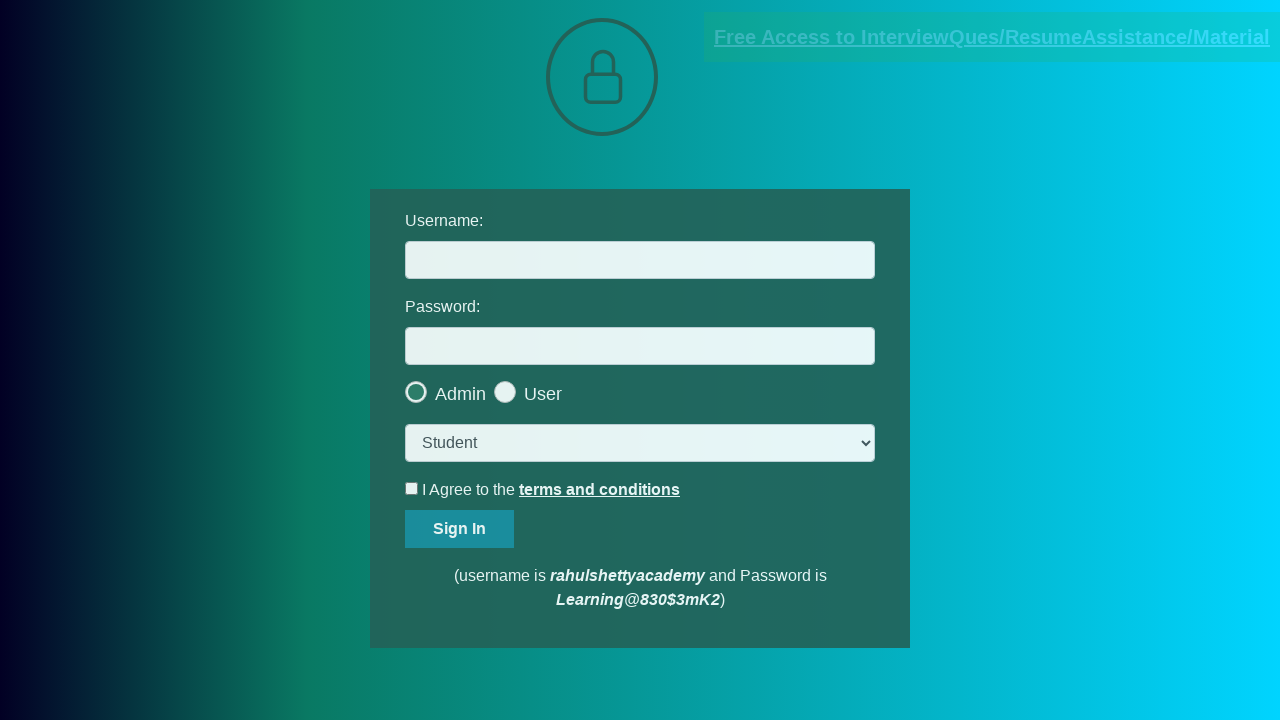

Clicked blinking text link to open new window at (992, 37) on a.blinkingText
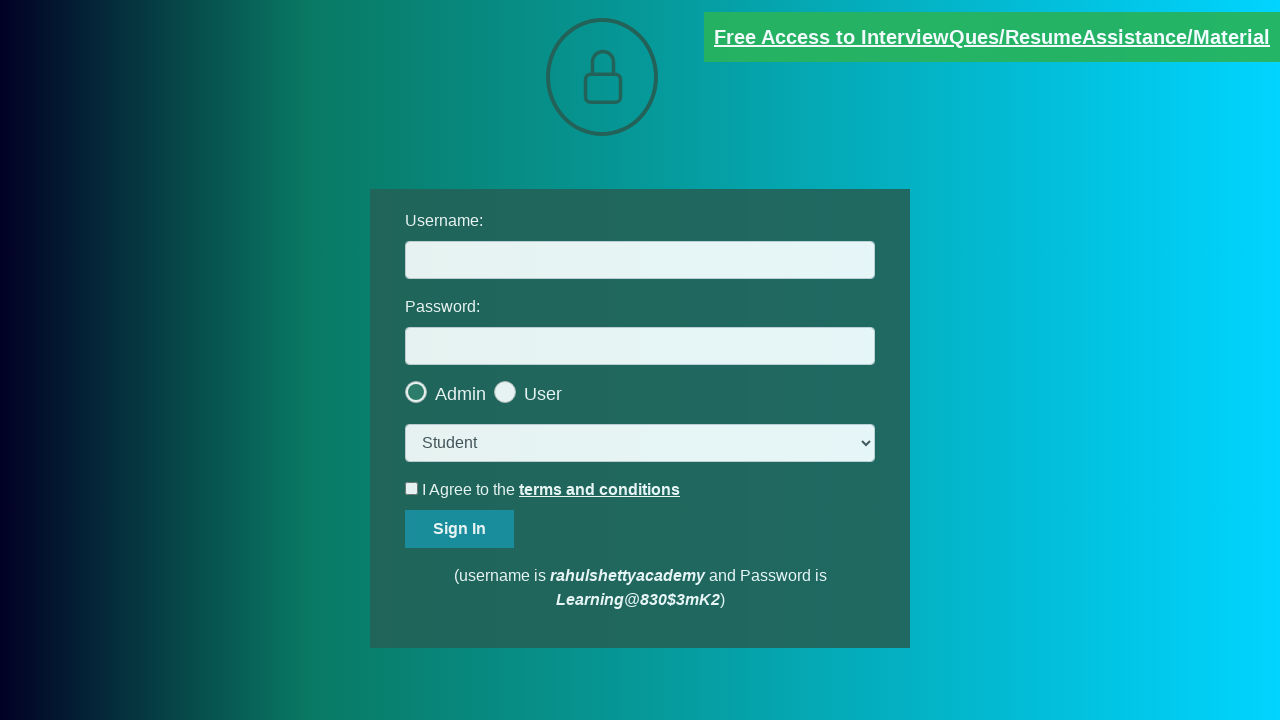

New window opened and captured
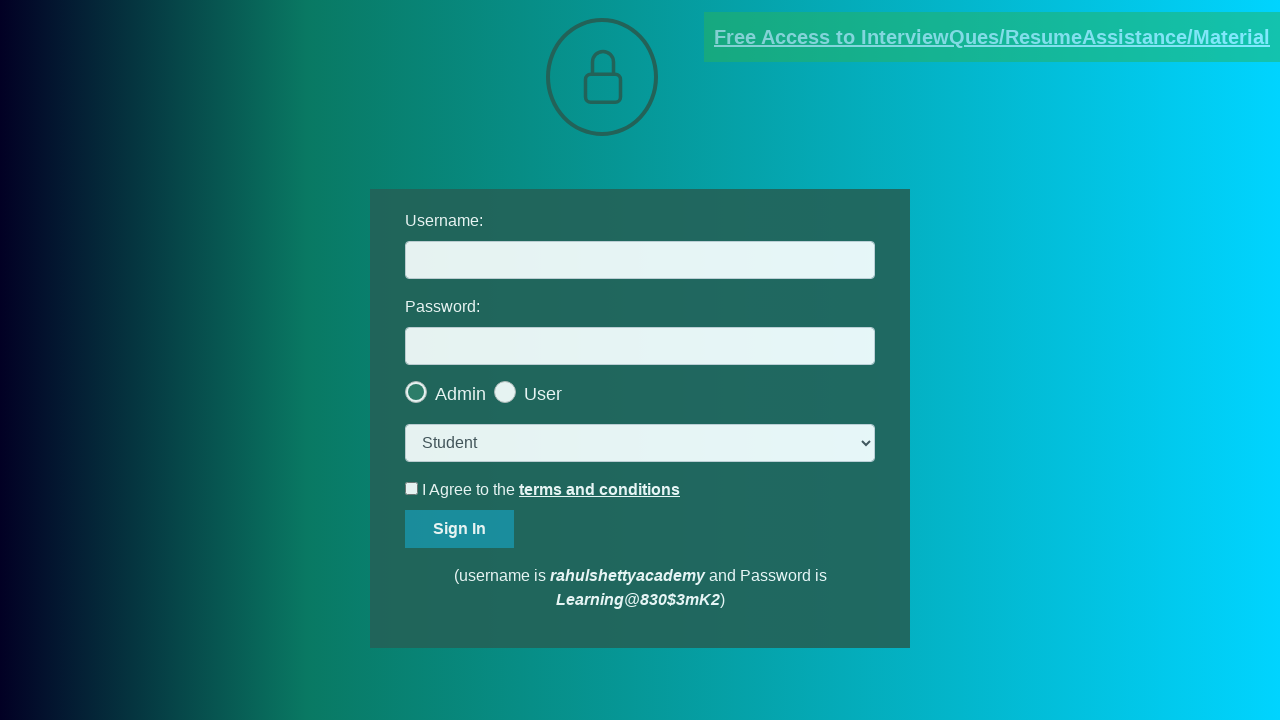

Extracted email text from new window
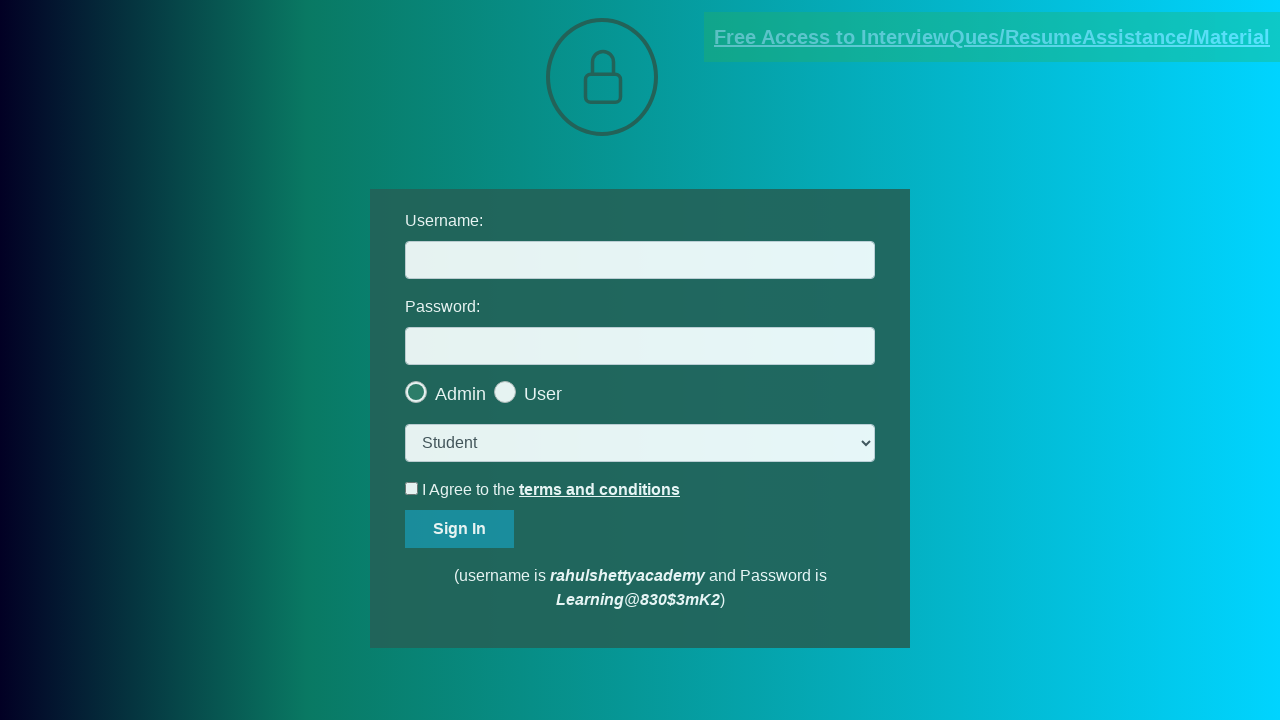

Parsed email ID: mentor@rahulshettyacademy.com
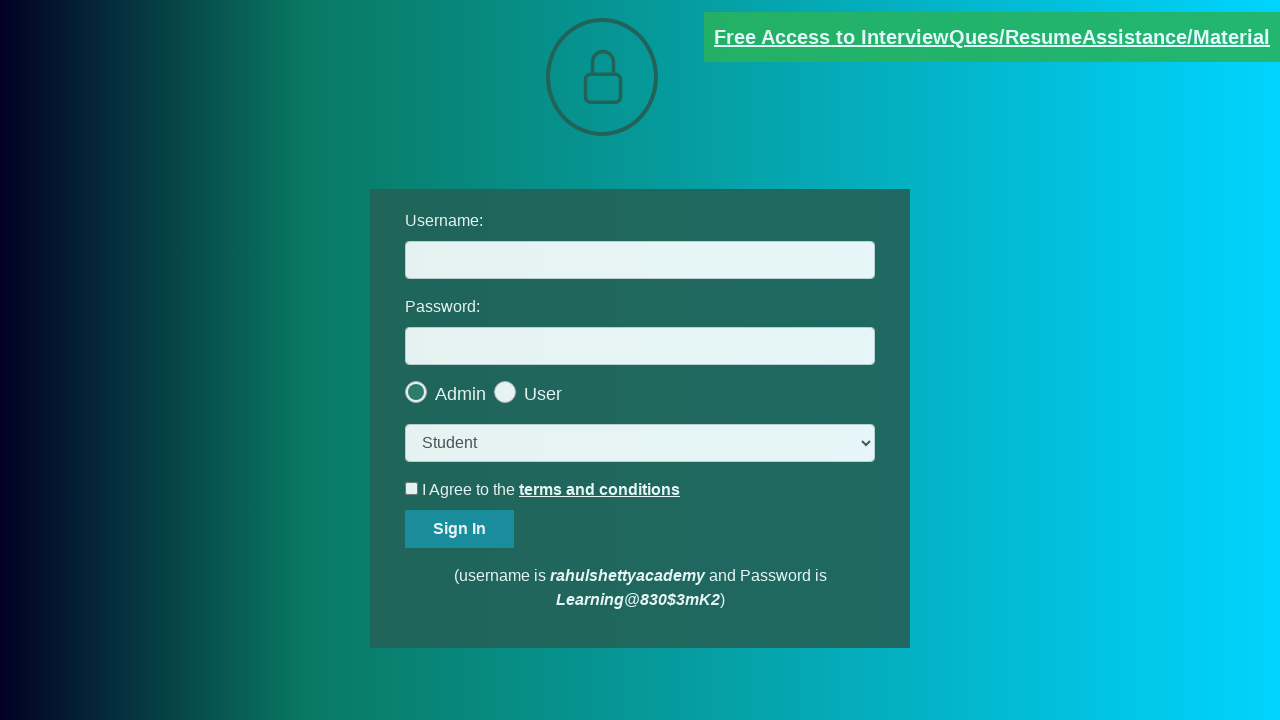

Filled username field with extracted email: mentor@rahulshettyacademy.com on #username
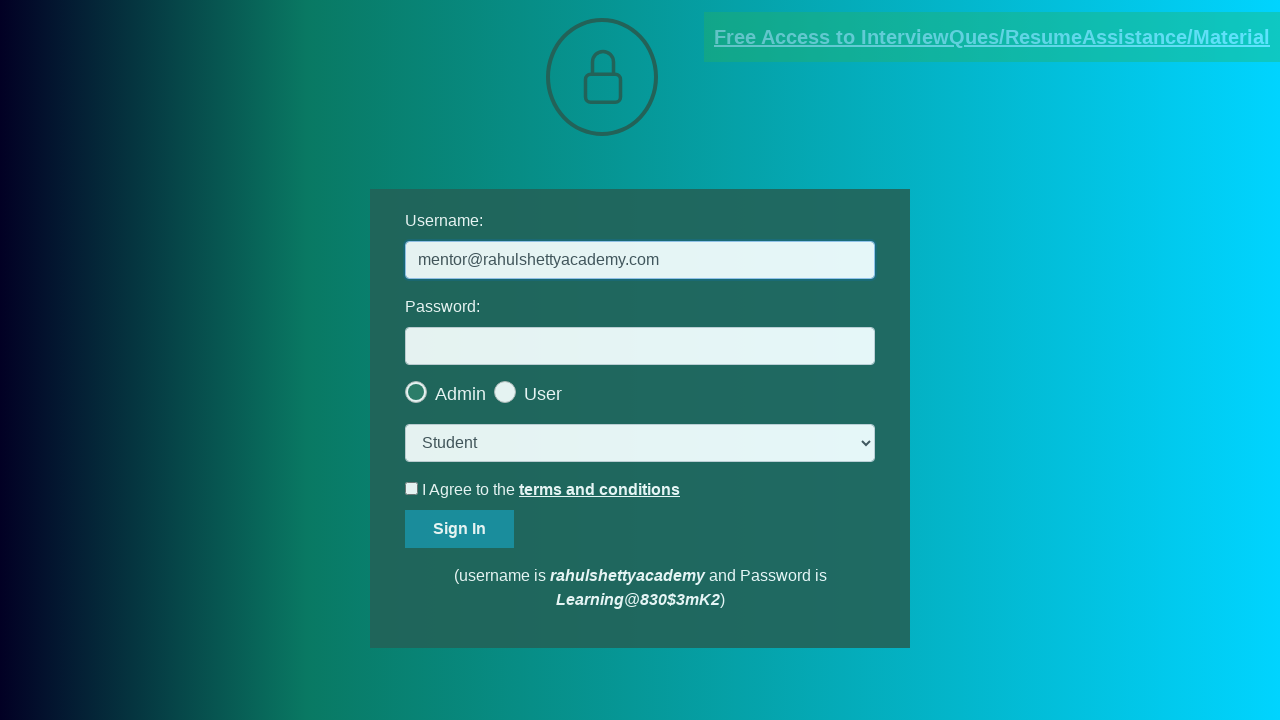

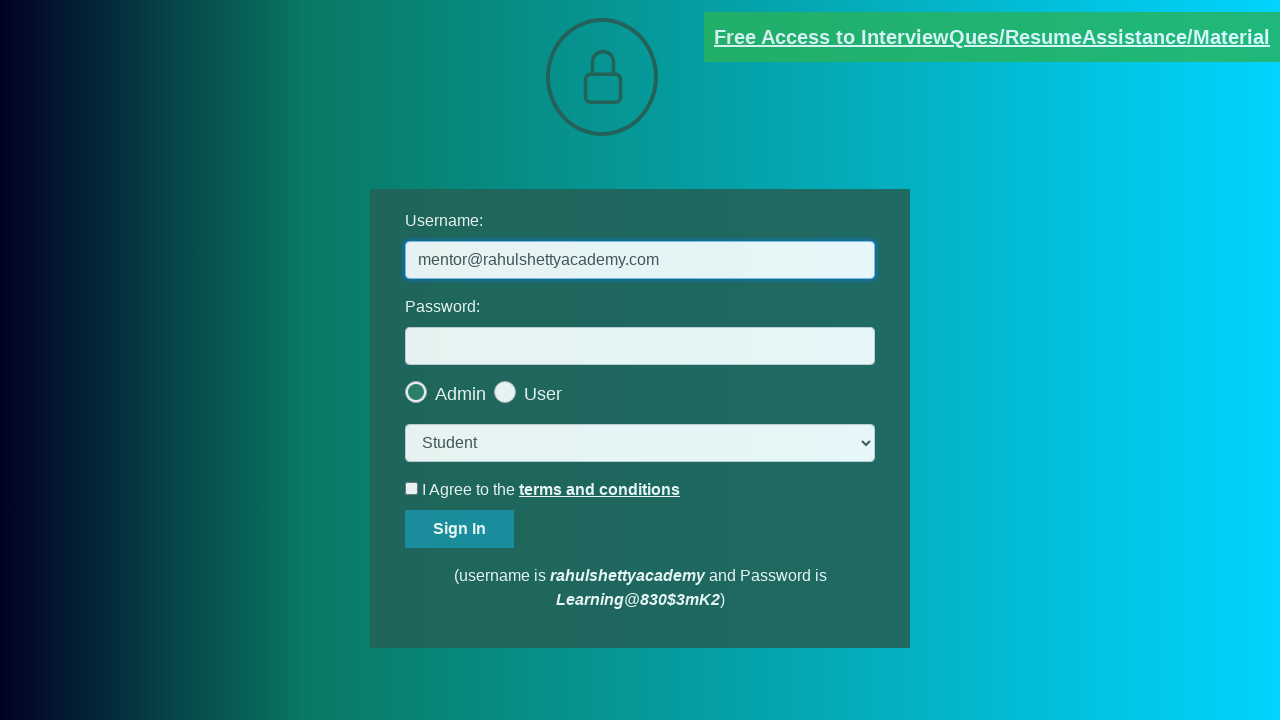